Navigates to the BlazeMeter demo site (blazedemo.com) and waits for the page to load. This is a simple navigation test to verify the site is accessible.

Starting URL: http://blazedemo.com/

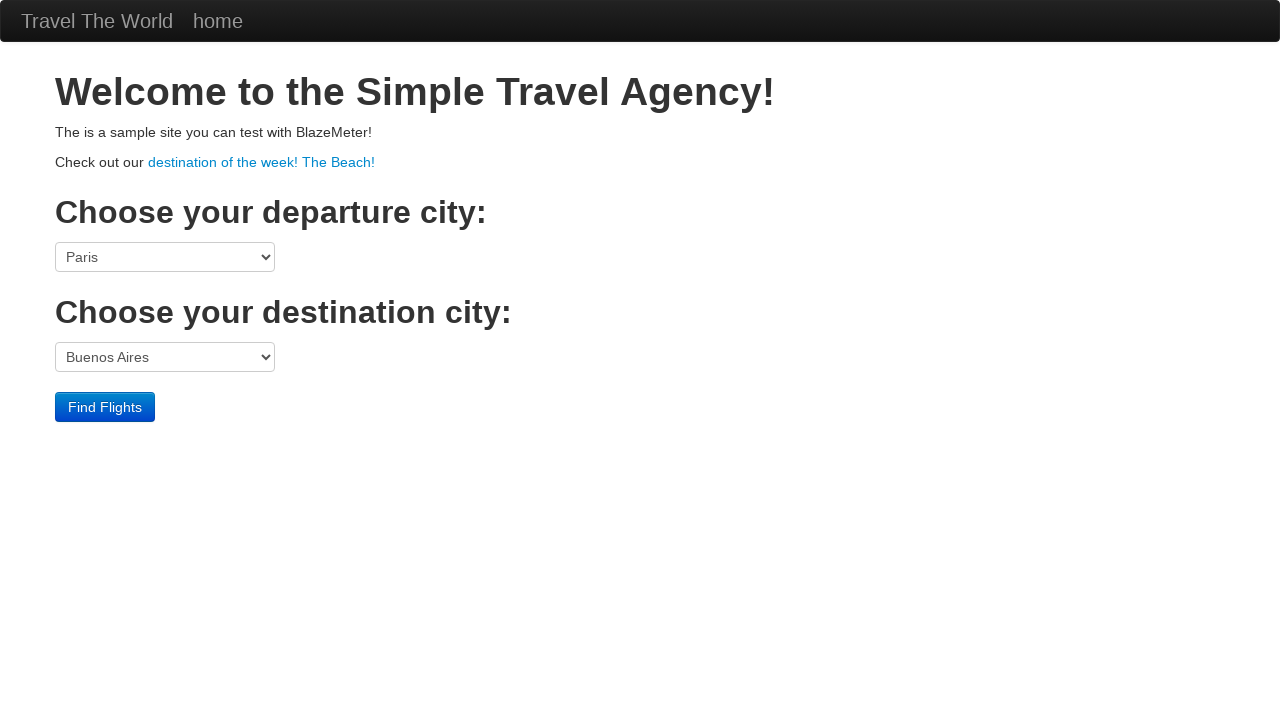

Navigated to BlazeMeter demo site at http://blazedemo.com/
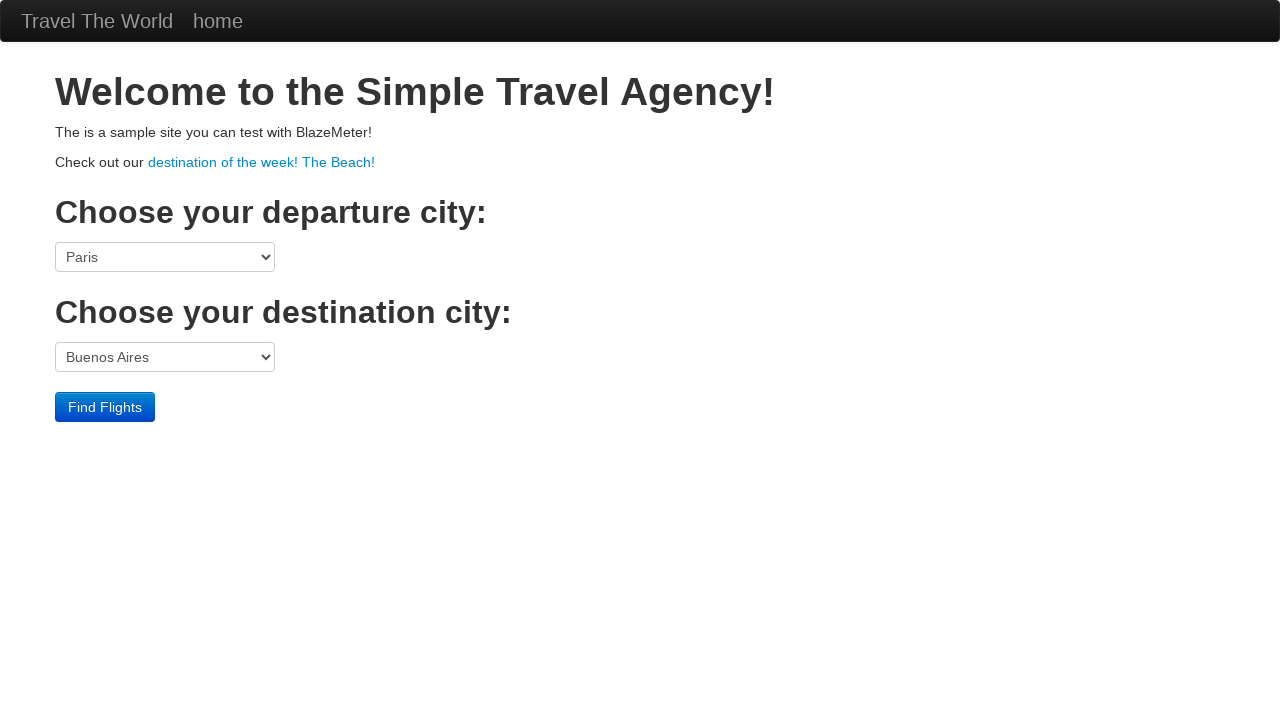

Page loaded and DOM content ready
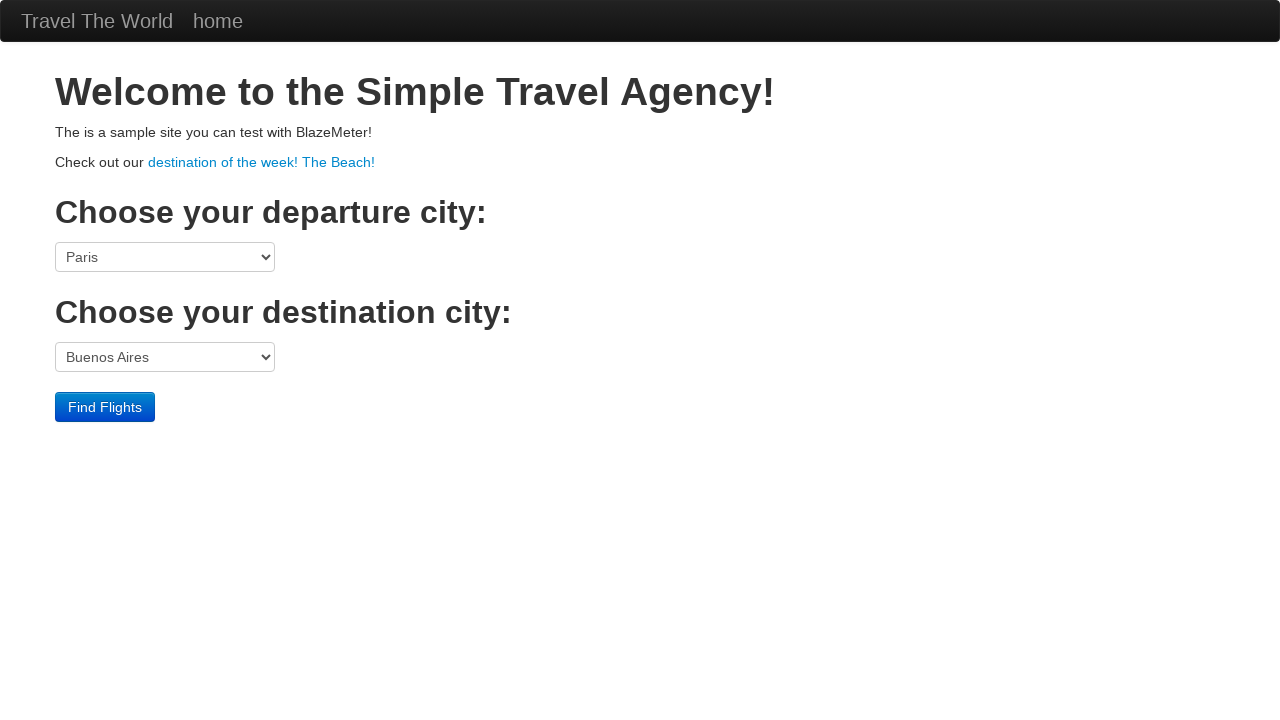

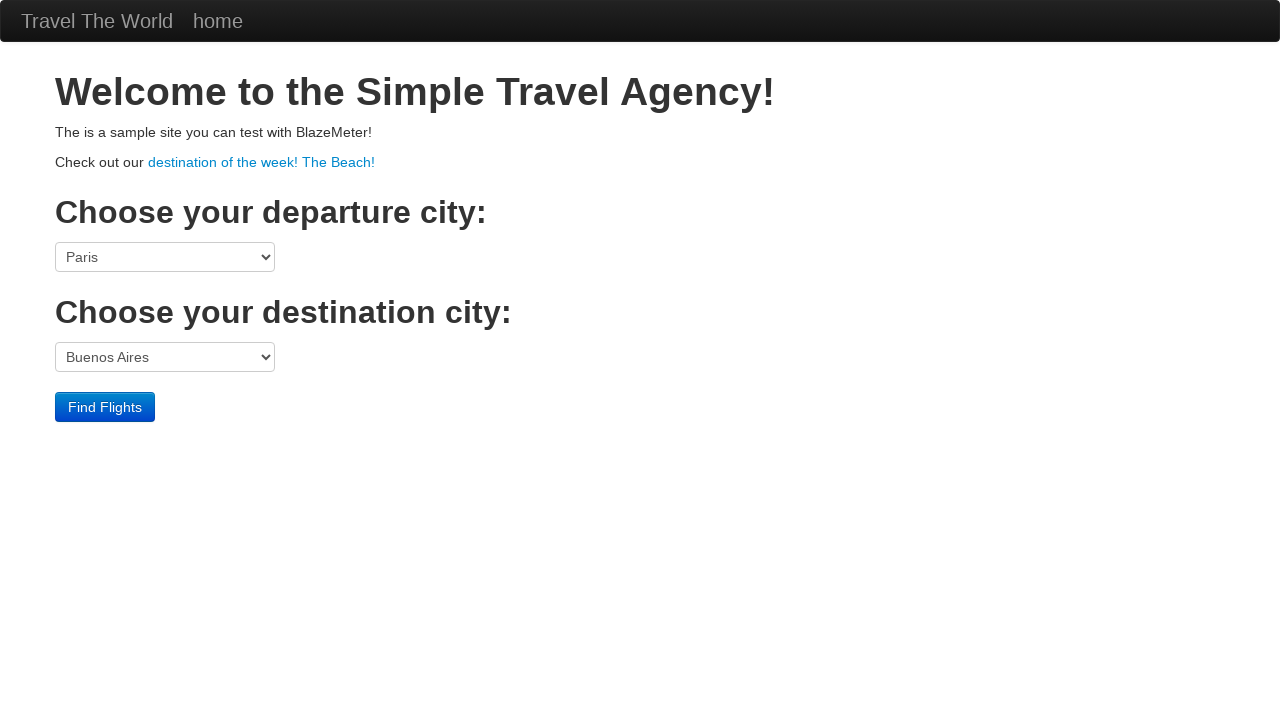